Tests browser alert handling by triggering a prompt alert, entering text, and accepting it

Starting URL: https://www.hyrtutorials.com/p/alertsdemo.html

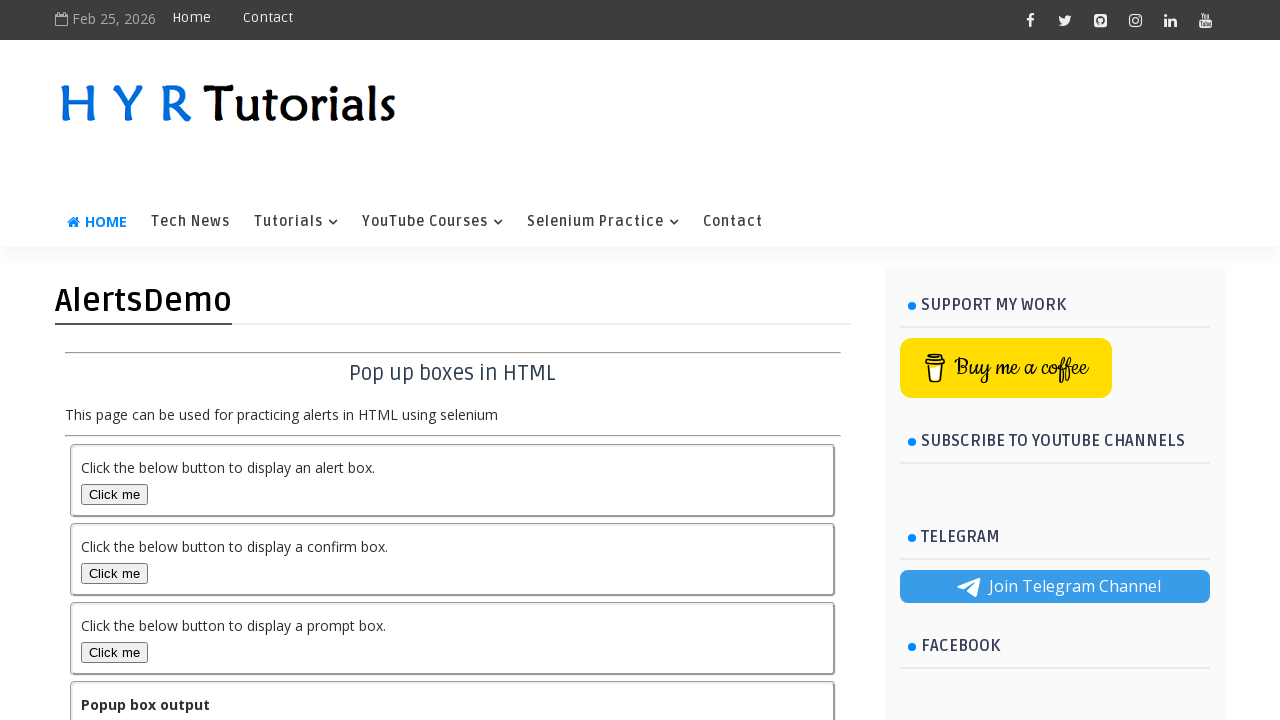

Clicked the prompt box button to trigger alert at (114, 652) on button#promptBox
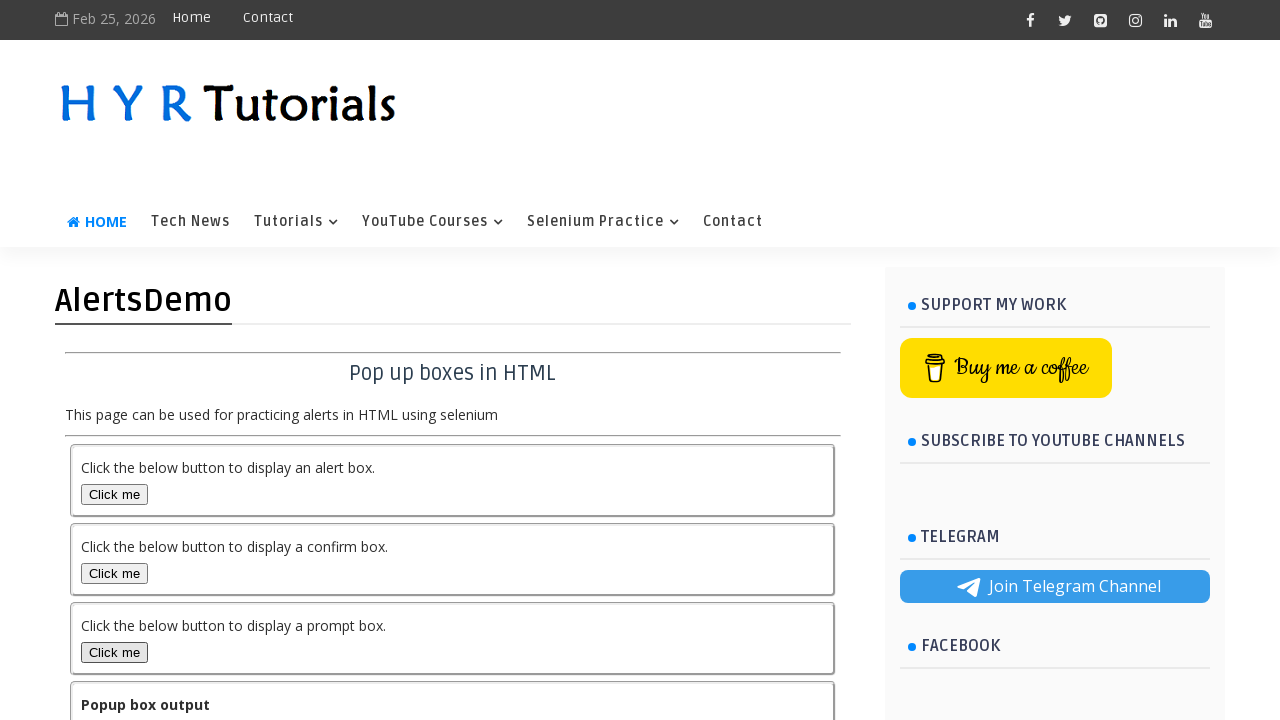

Set up dialog handler to accept prompt with text 'Sanket'
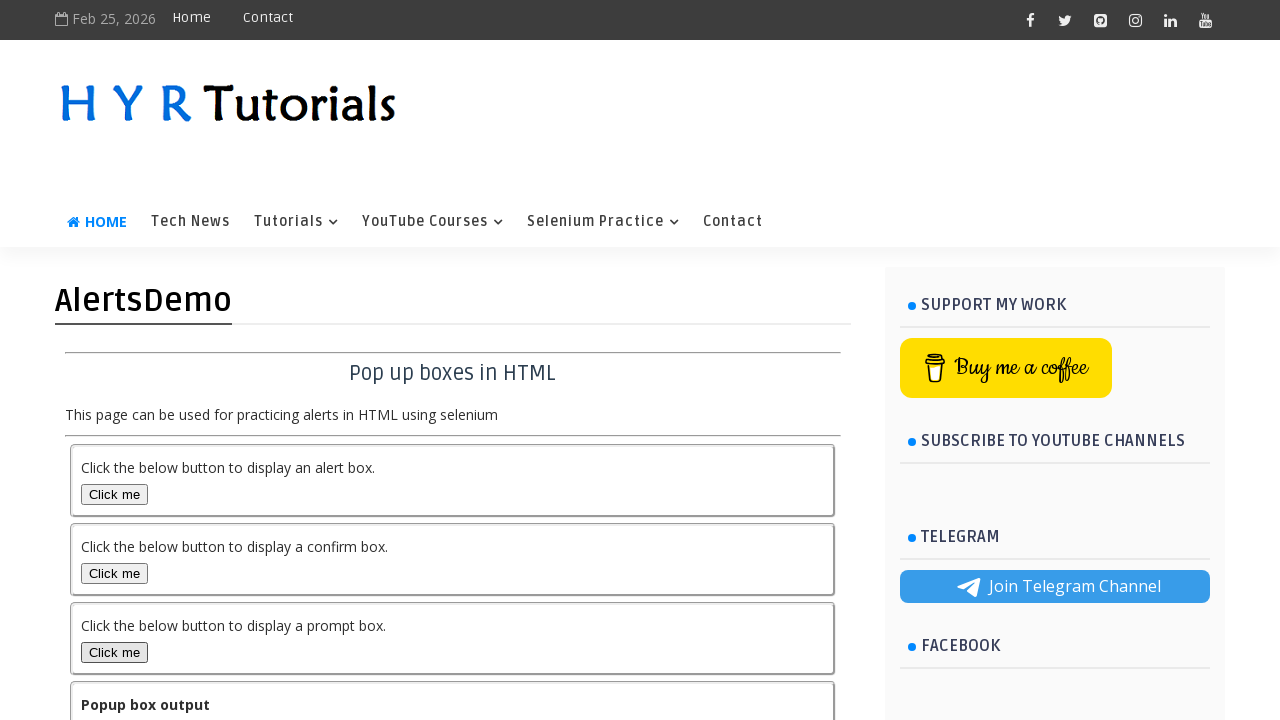

Waited for output div to appear
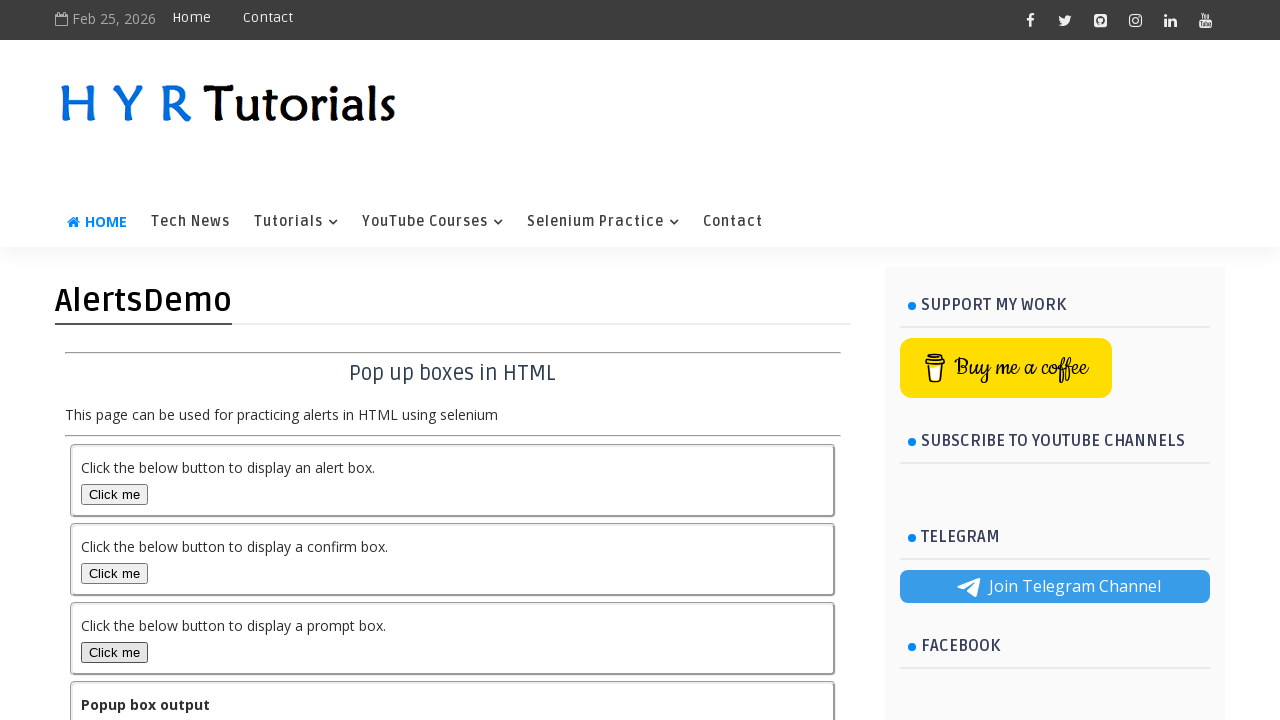

Retrieved output text: You pressed Cancel in prompt popup.
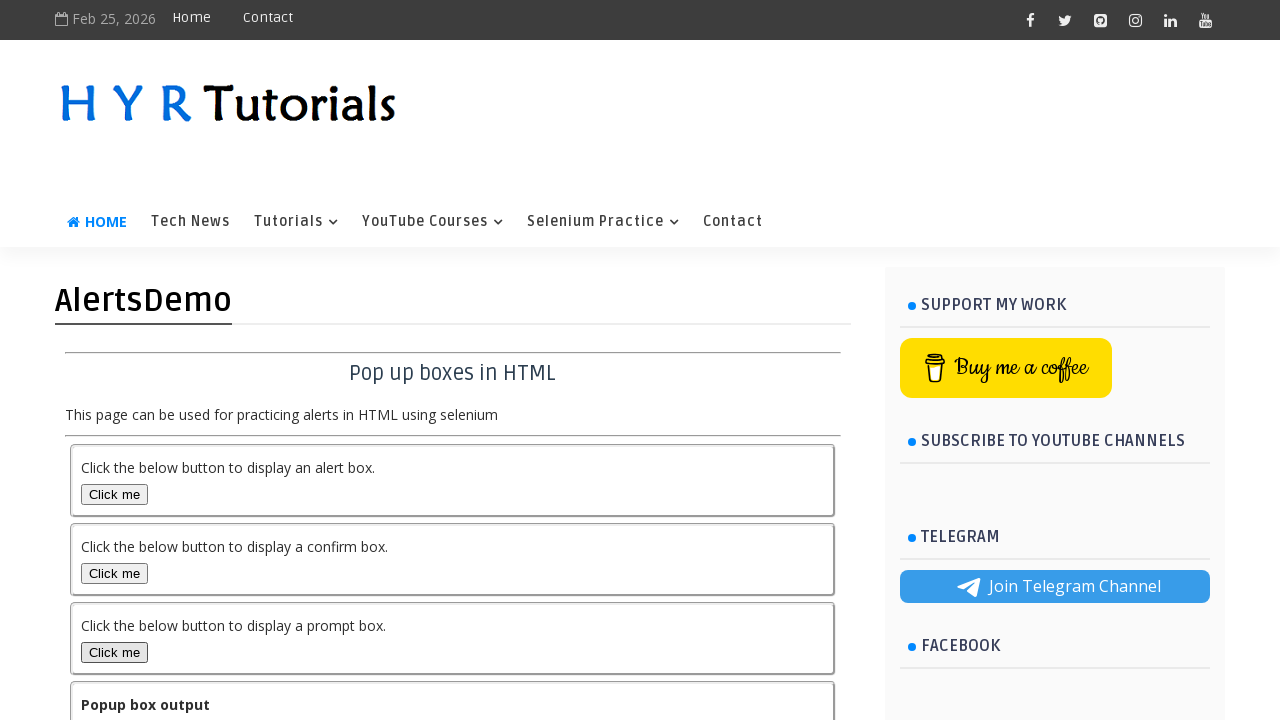

Printed output text to console
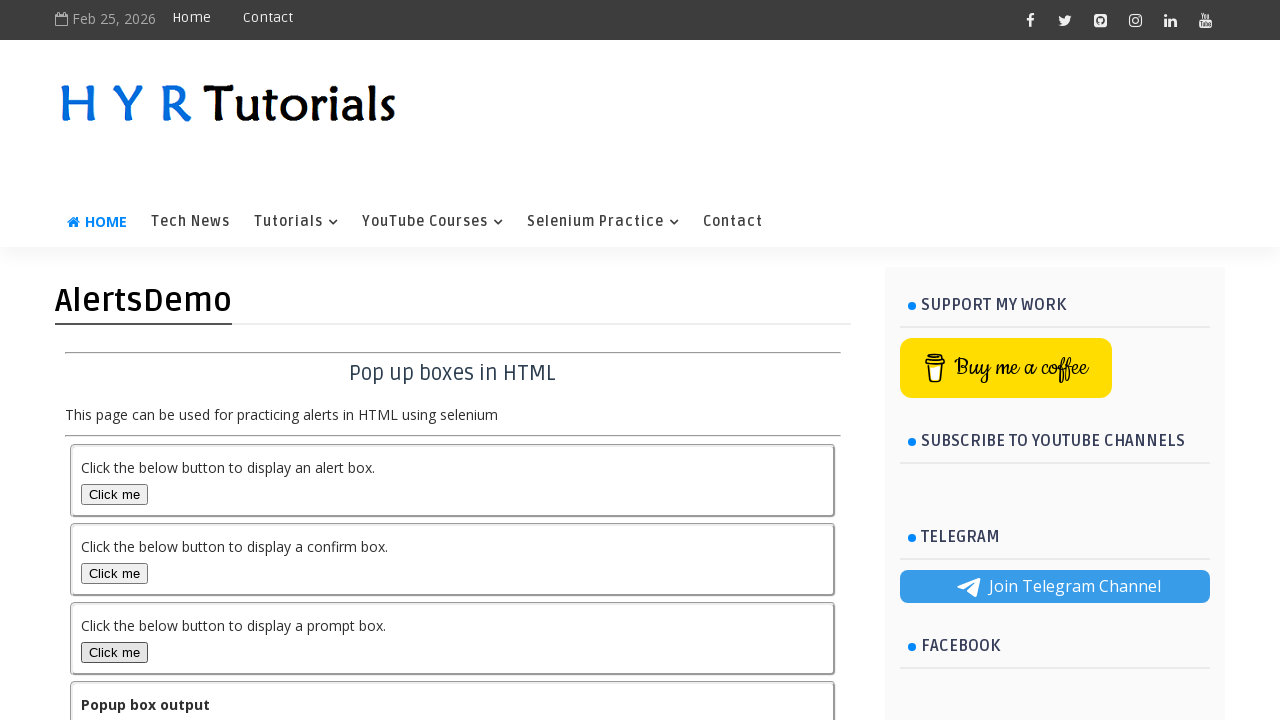

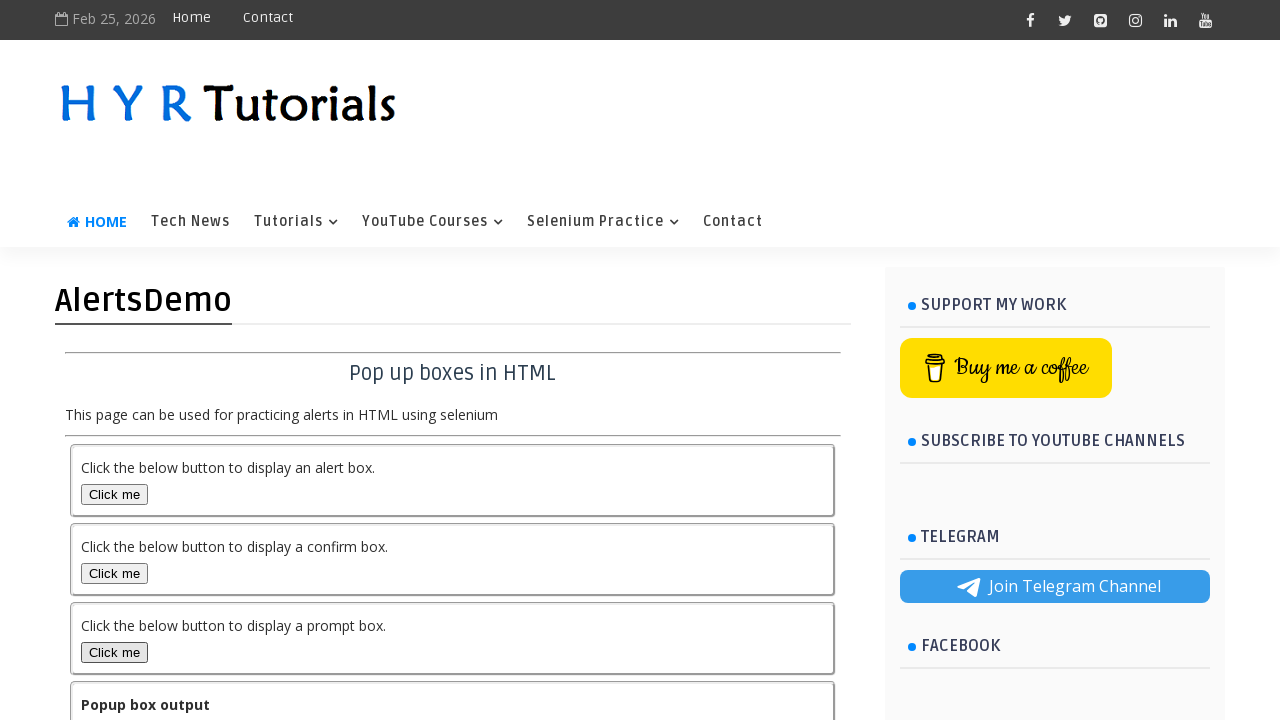